Tests handling of JavaScript confirm dialog by clicking a button that triggers a confirm and dismissing it

Starting URL: https://the-internet.herokuapp.com/javascript_alerts

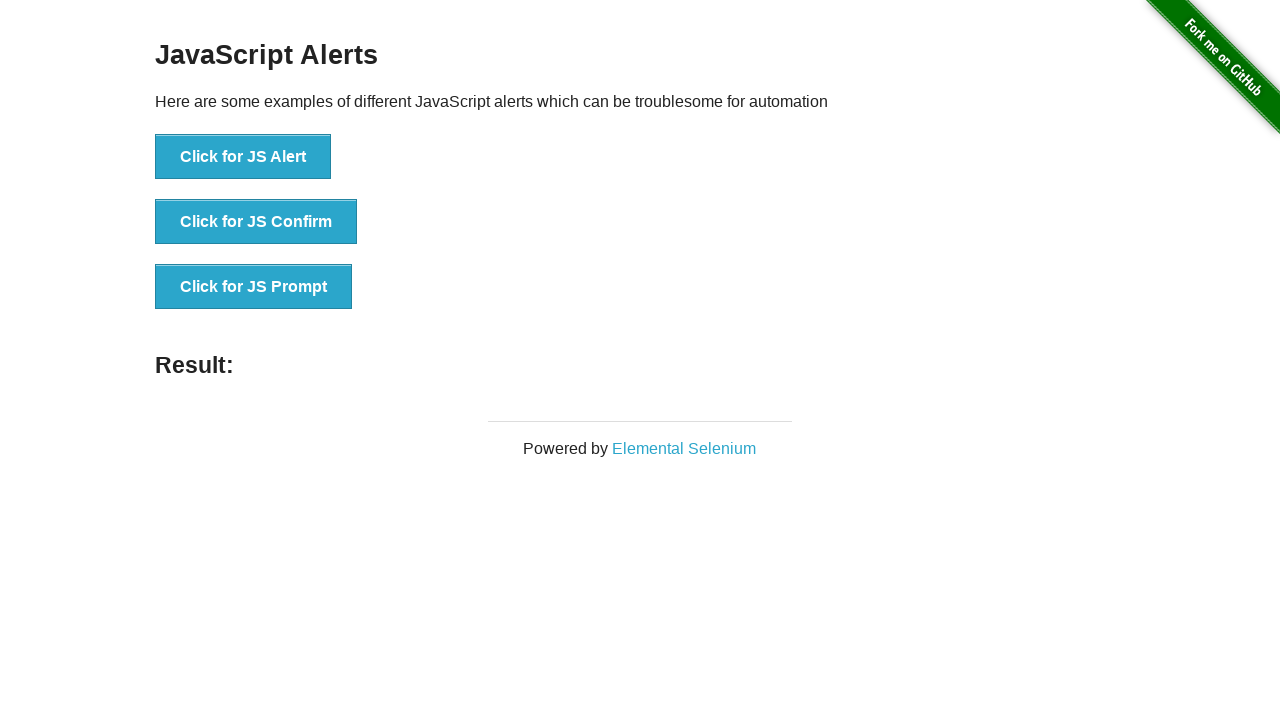

Set up dialog handler to dismiss confirm dialogs
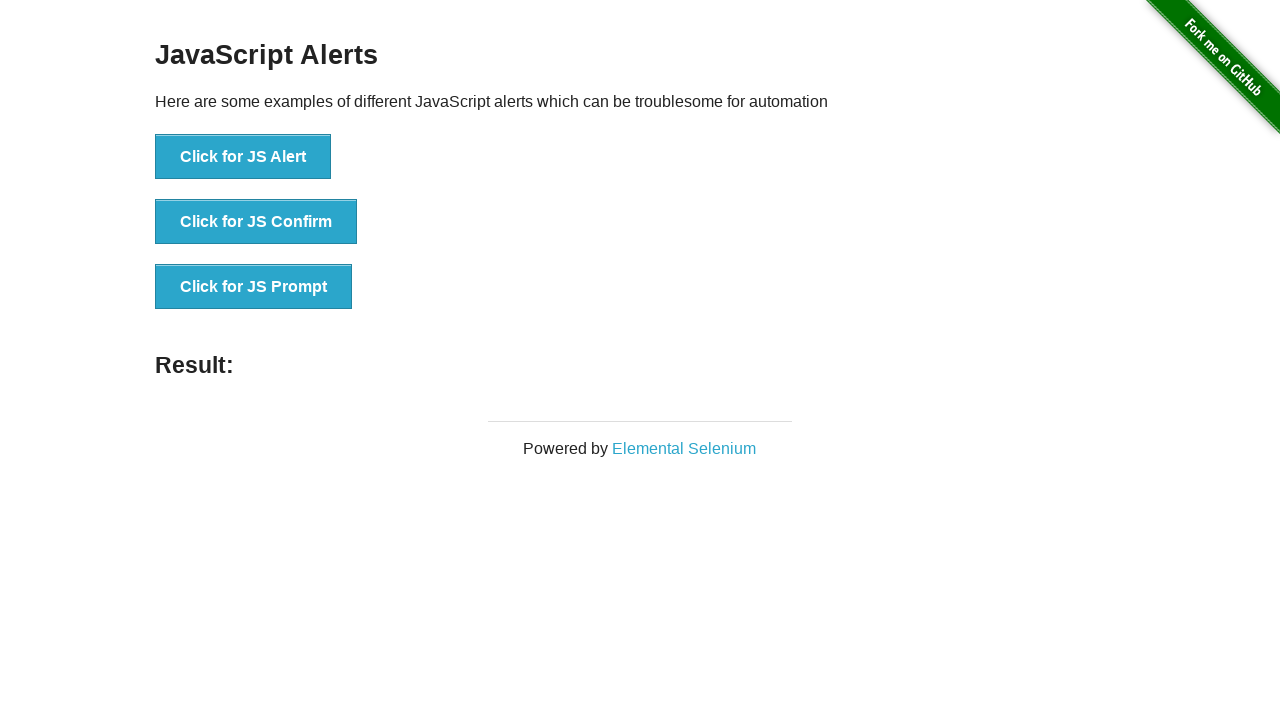

Clicked 'Click for JS Confirm' button to trigger JavaScript confirm dialog at (256, 222) on xpath=//button[text()='Click for JS Confirm']
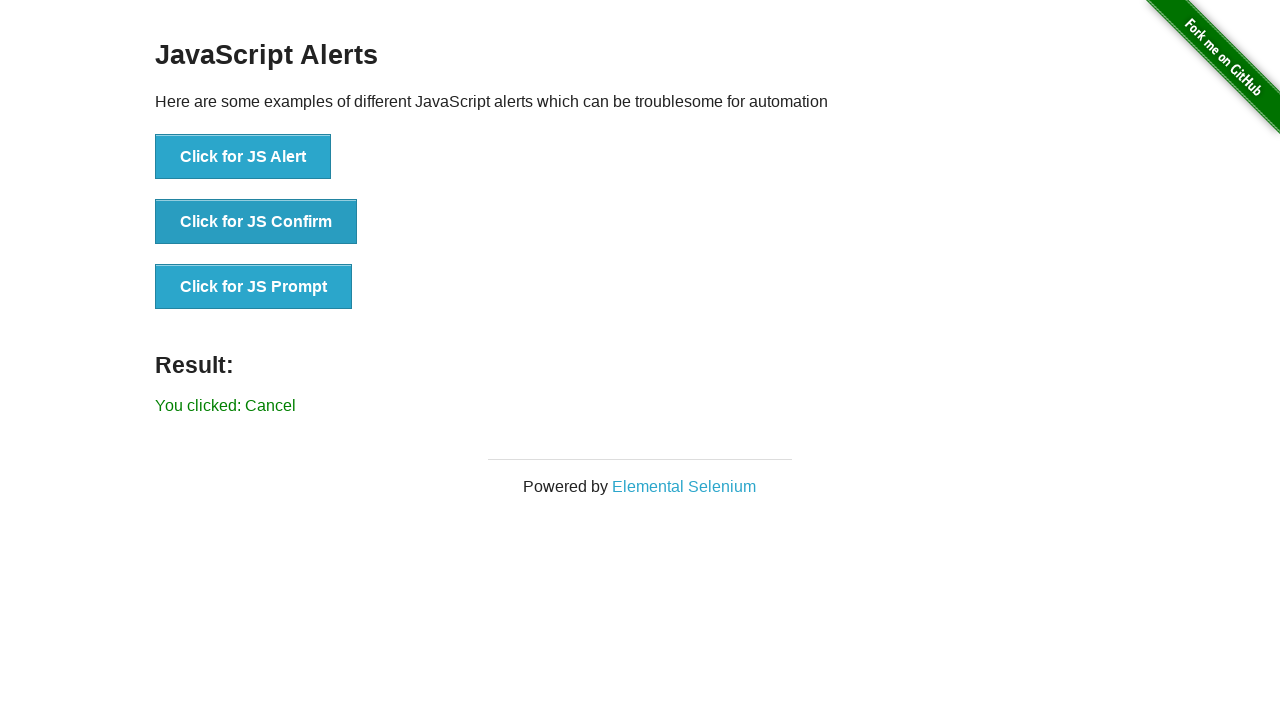

Confirm dialog was dismissed and result element appeared
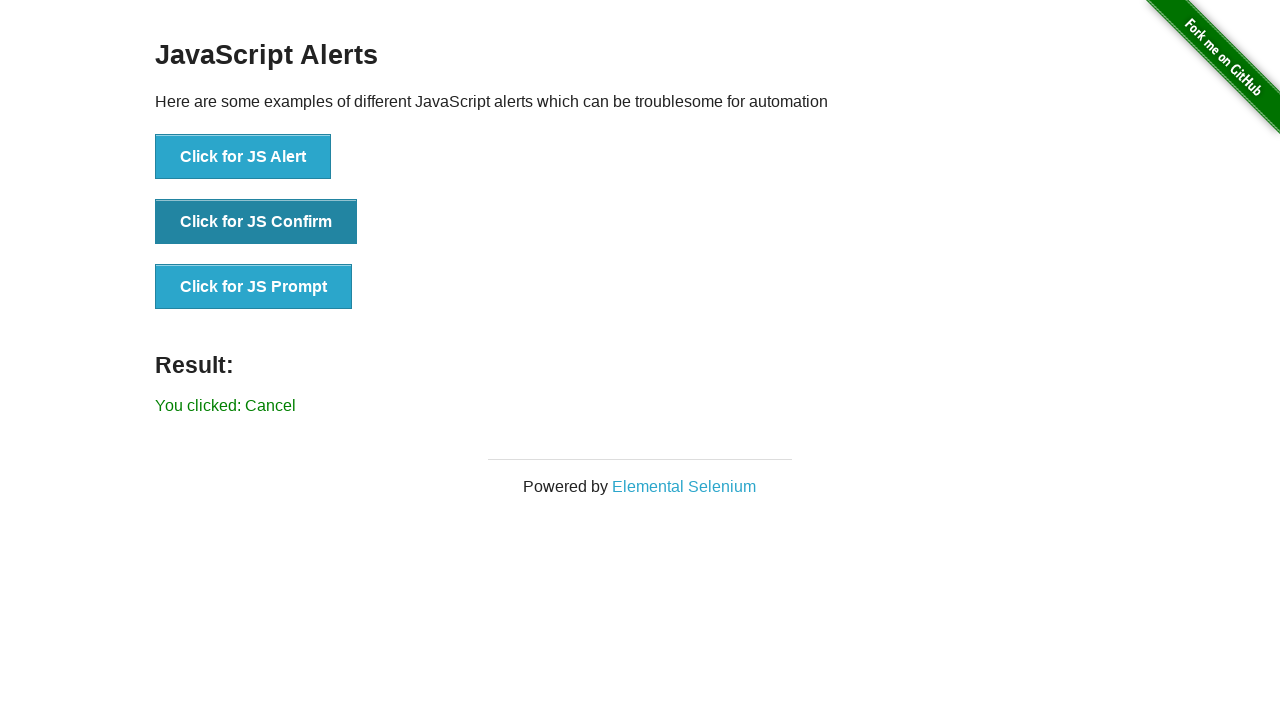

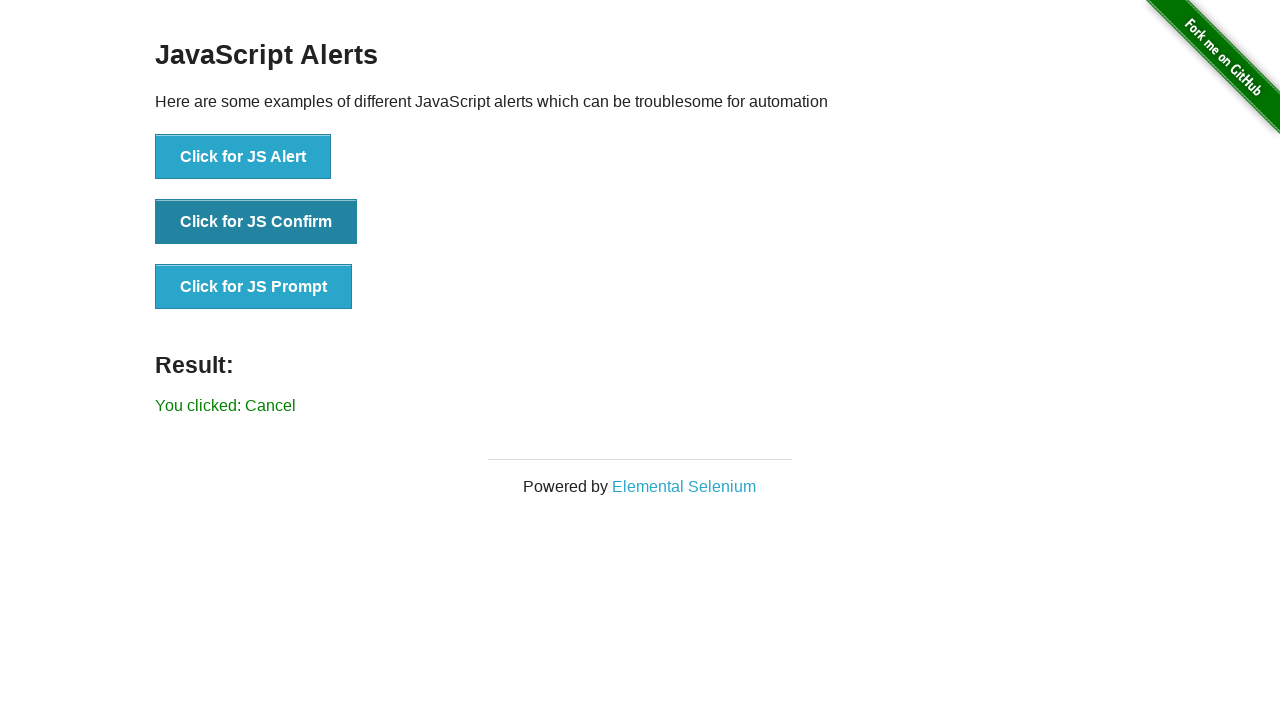